Tests that the toggle-all checkbox updates state when individual items are completed or cleared

Starting URL: https://demo.playwright.dev/todomvc

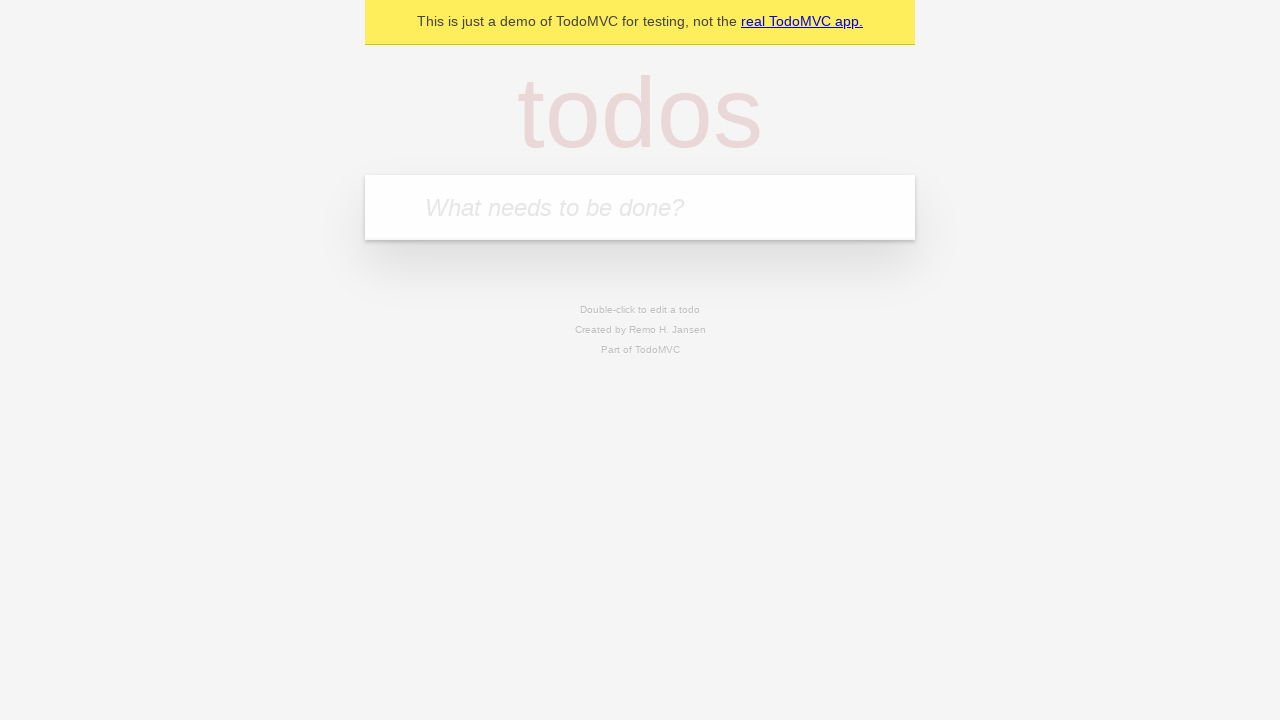

Filled new todo input with 'buy some cheese' on .new-todo
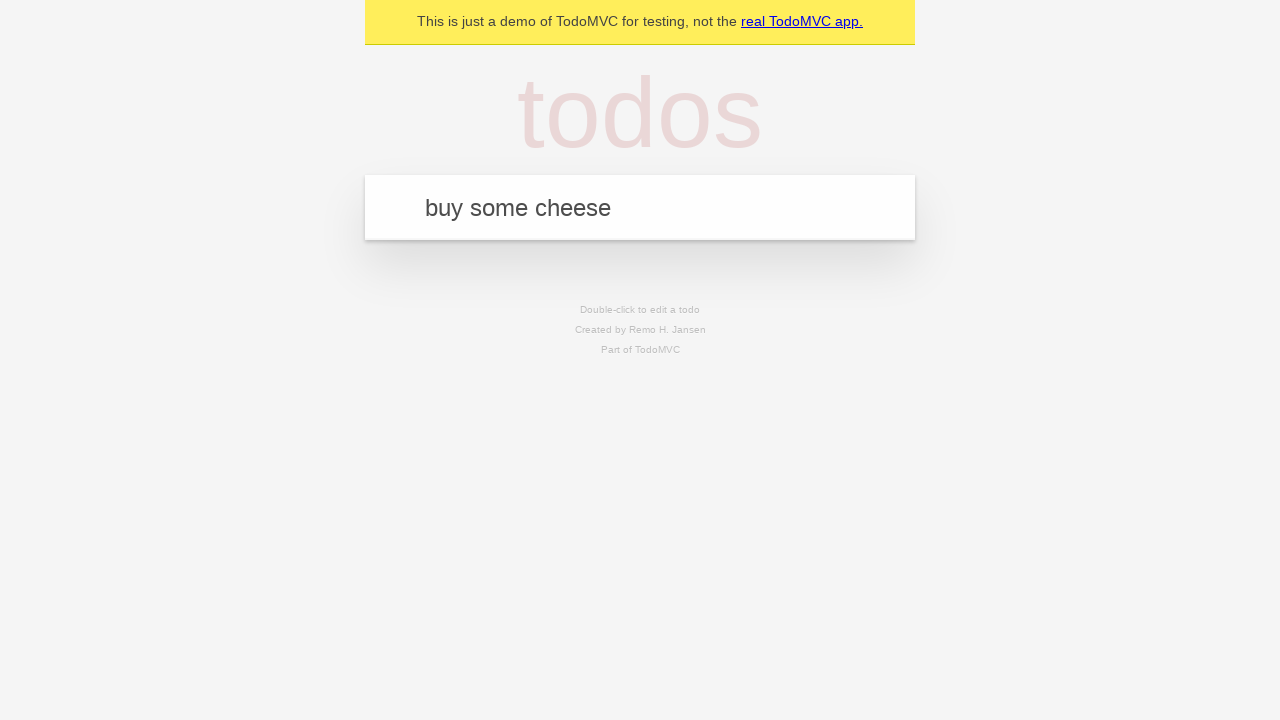

Pressed Enter to create first todo on .new-todo
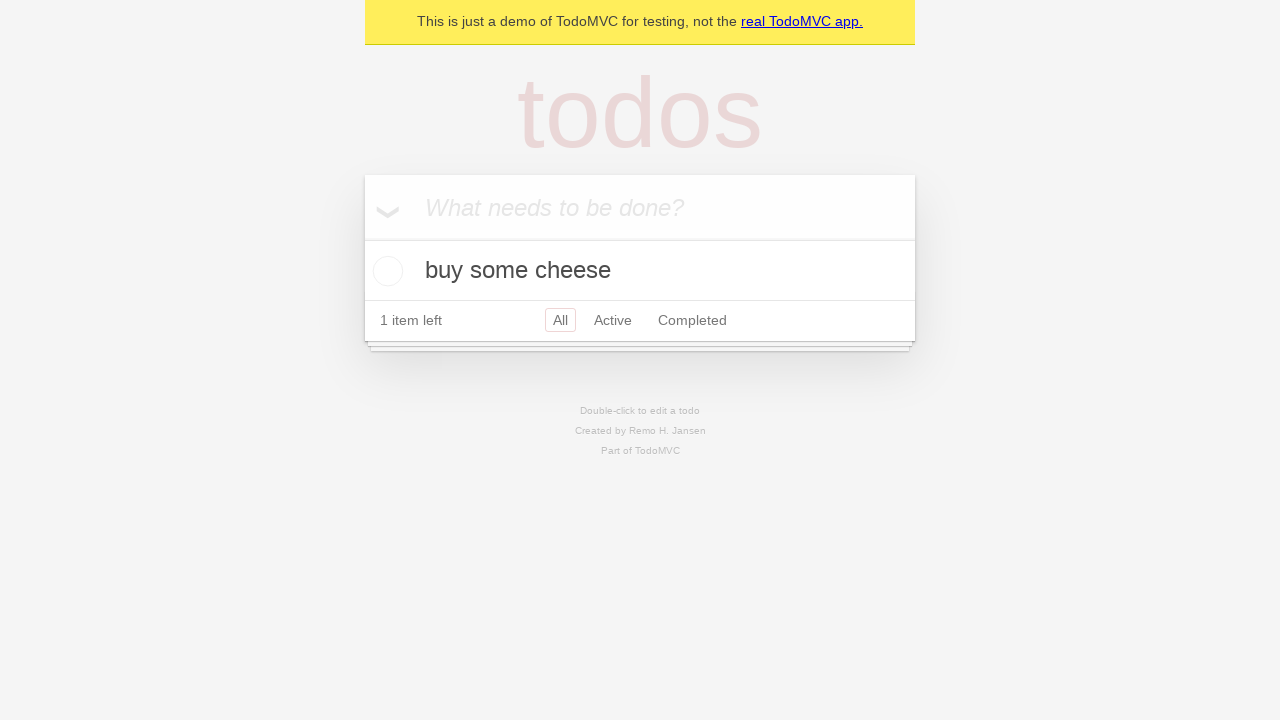

Filled new todo input with 'feed the cat' on .new-todo
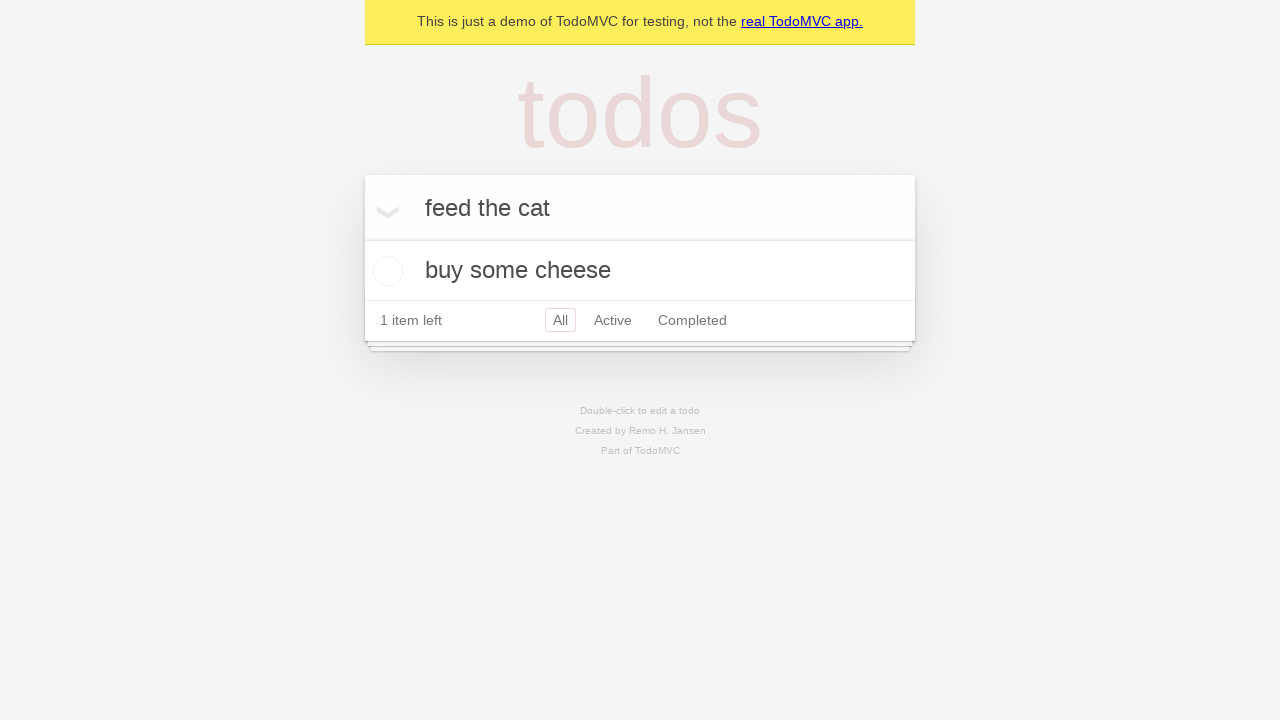

Pressed Enter to create second todo on .new-todo
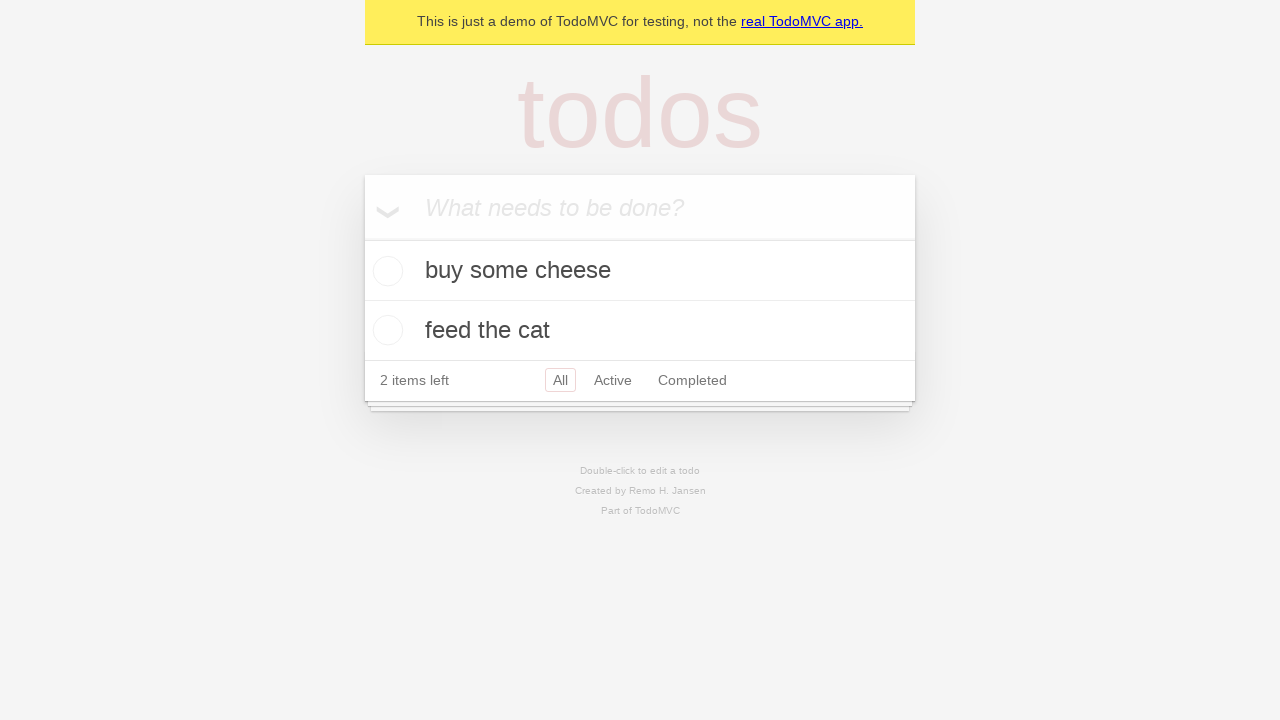

Filled new todo input with 'book a doctors appointment' on .new-todo
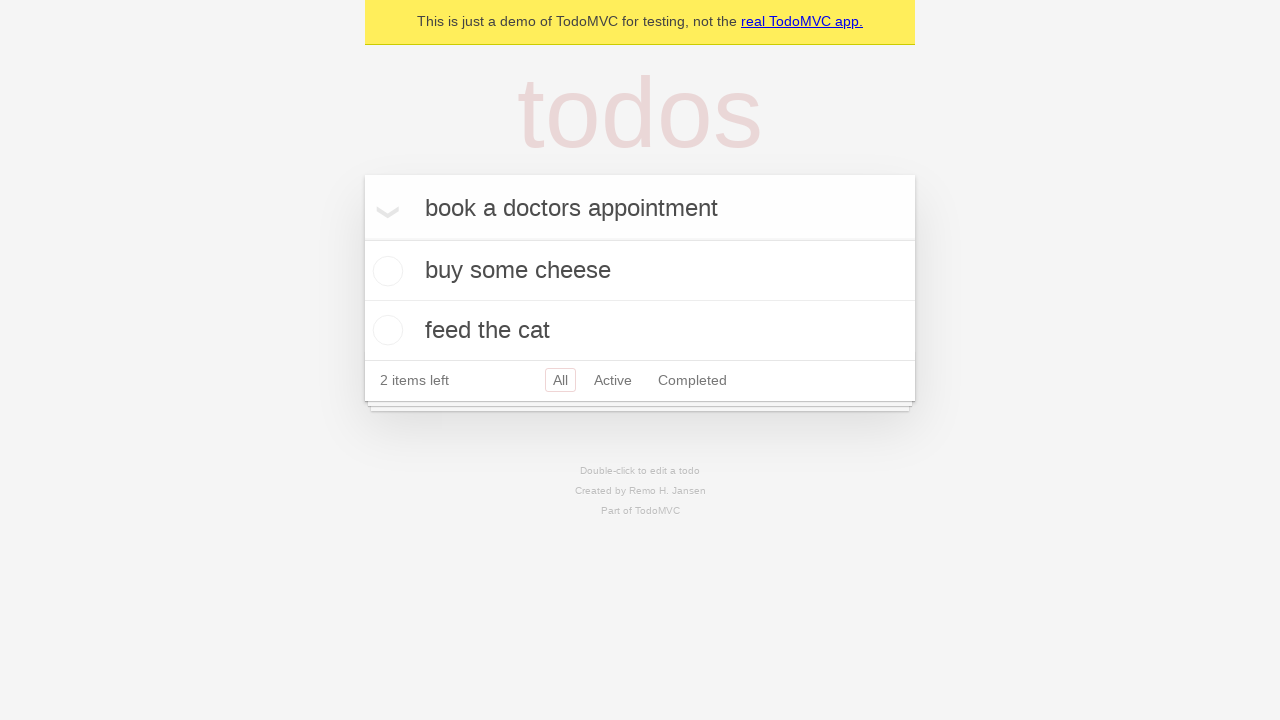

Pressed Enter to create third todo on .new-todo
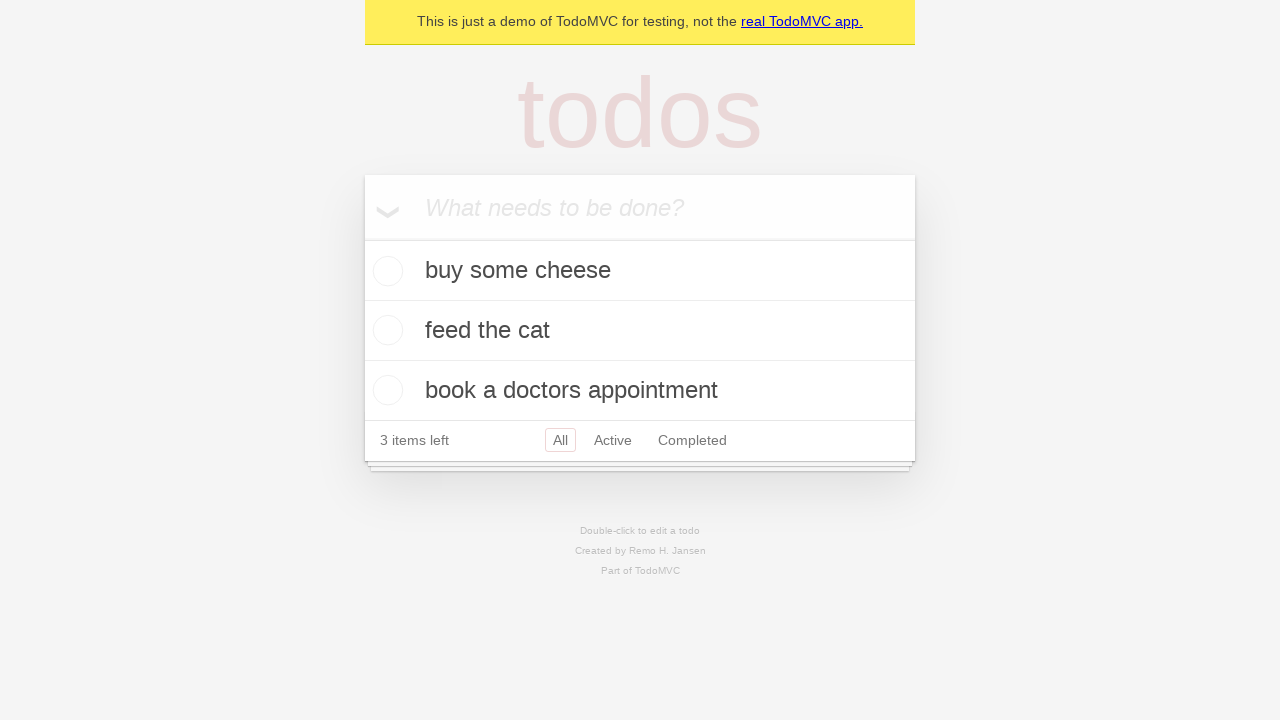

Checked toggle-all checkbox to complete all todos at (362, 238) on .toggle-all
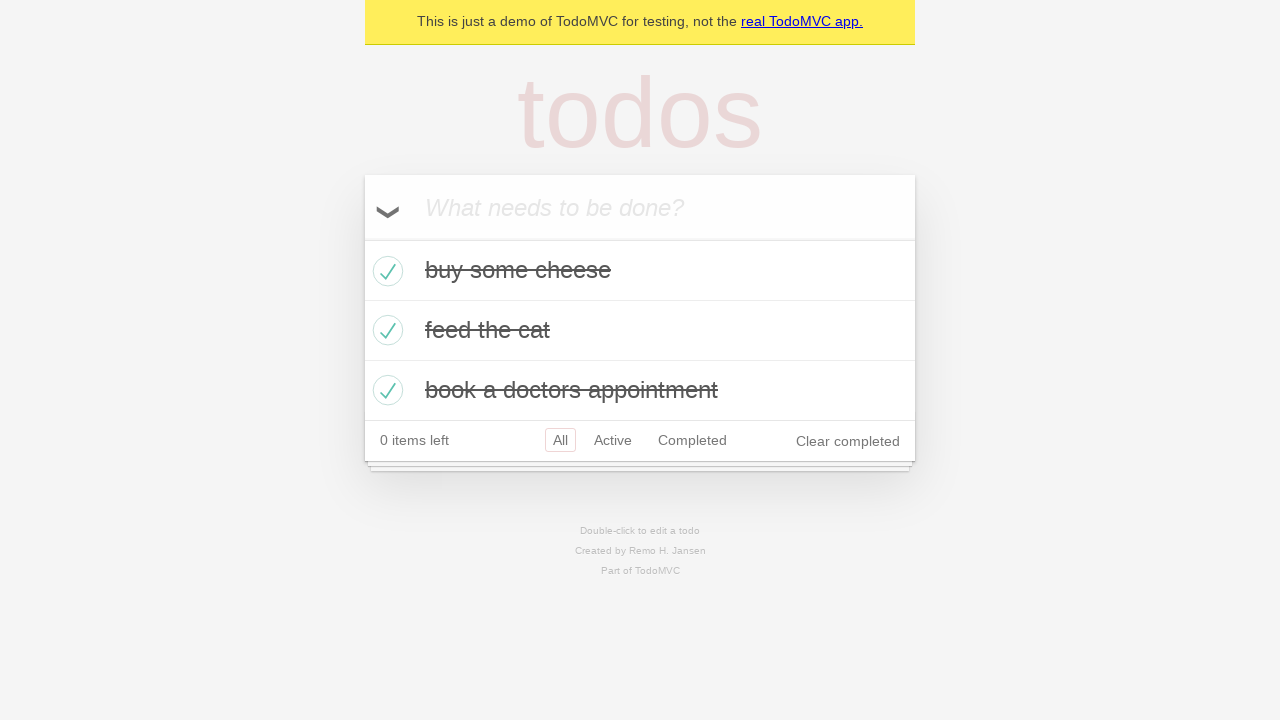

Unchecked first todo - toggle-all should update state at (385, 271) on .todo-list li >> nth=0 >> .toggle
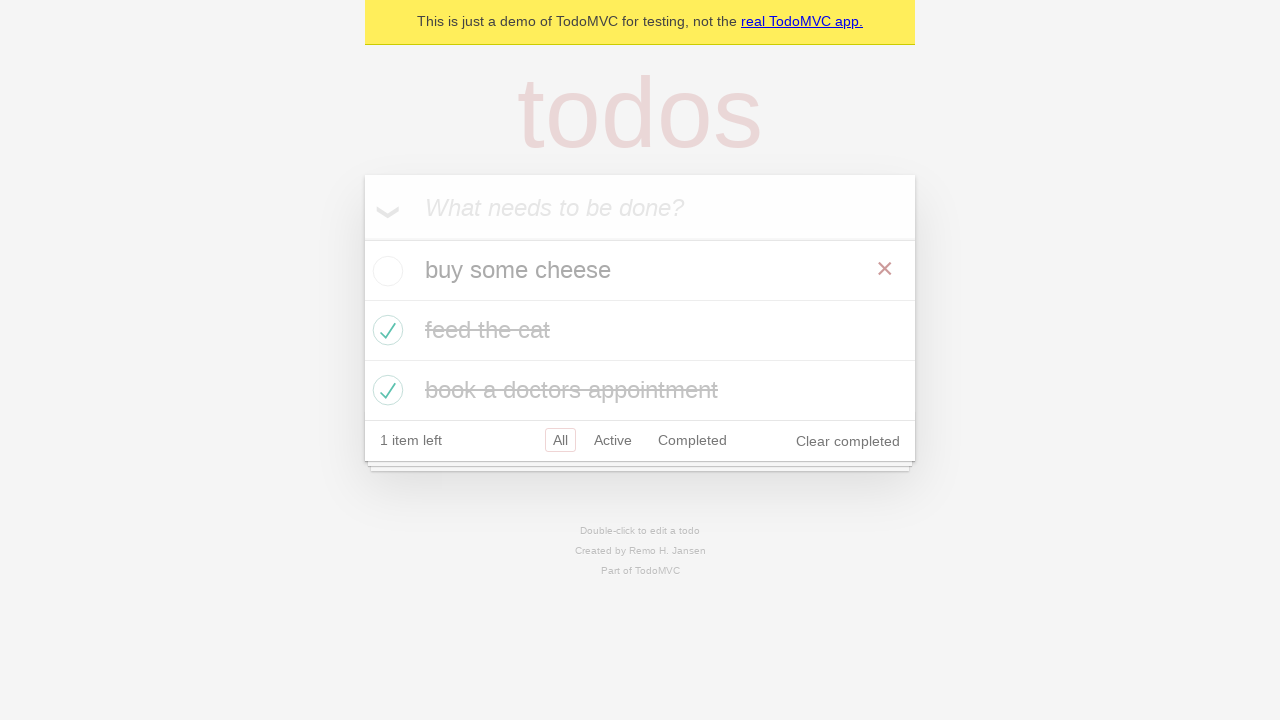

Re-checked first todo - toggle-all should return to checked state at (385, 271) on .todo-list li >> nth=0 >> .toggle
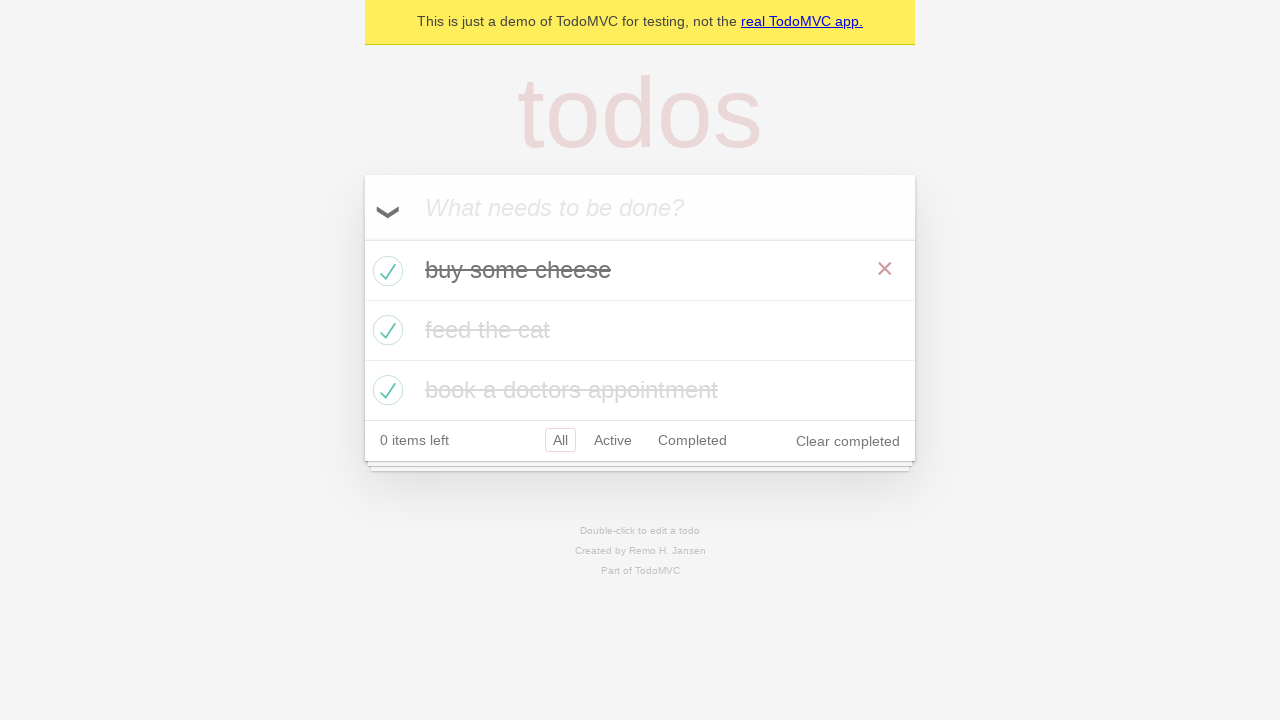

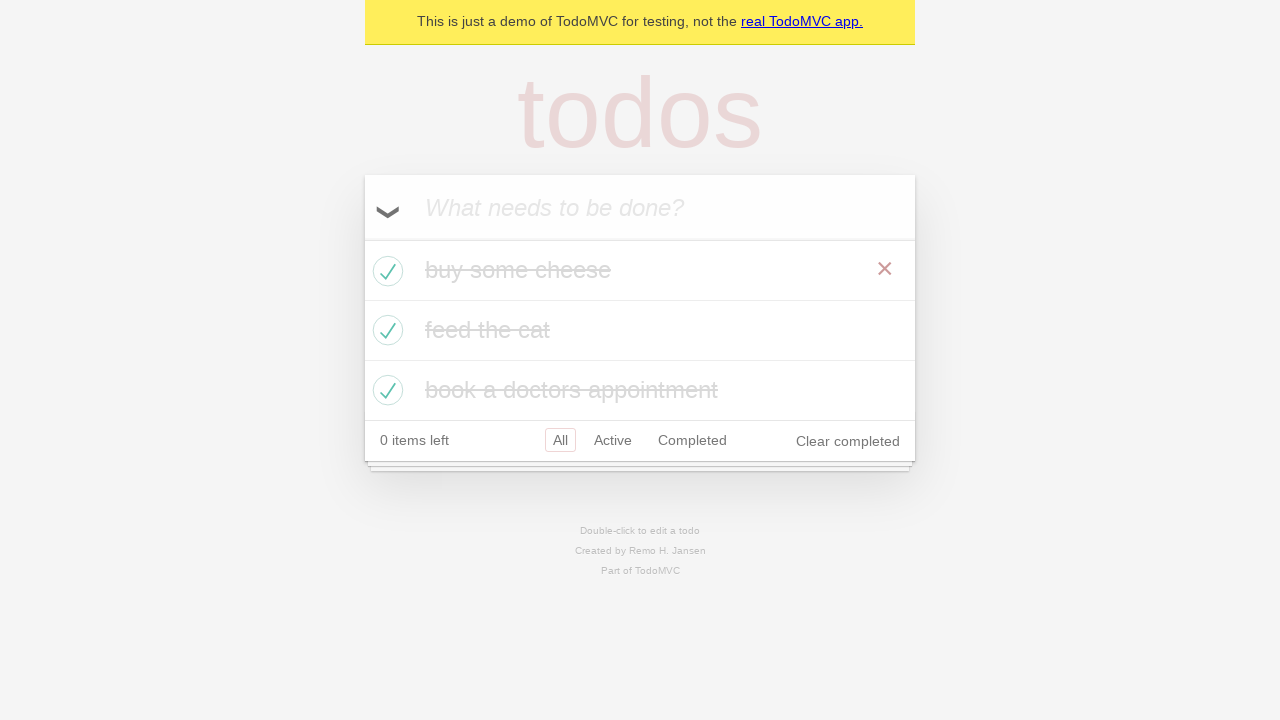